Tests the text input functionality by entering text into an input field, clicking a button, and verifying the button text changes to match the entered text.

Starting URL: http://uitestingplayground.com/textinput

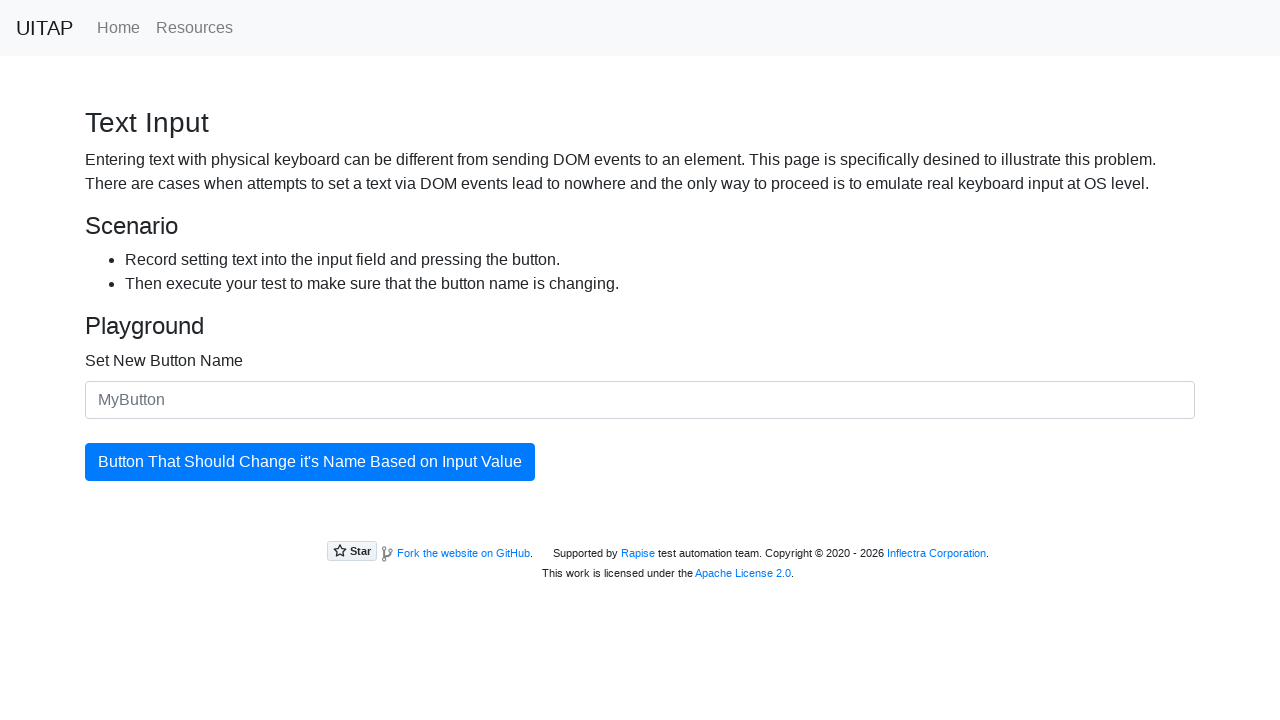

Entered 'Merion' into the input field on #newButtonName
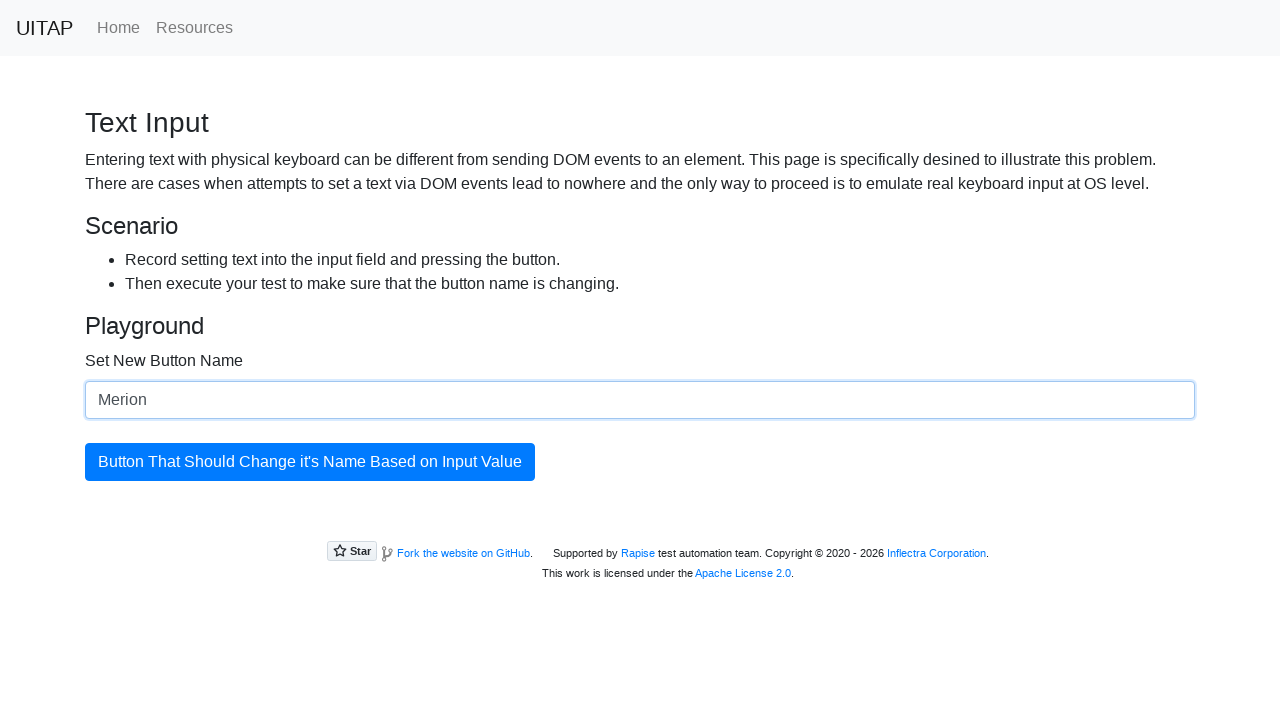

Clicked the button to update its text at (310, 462) on #updatingButton
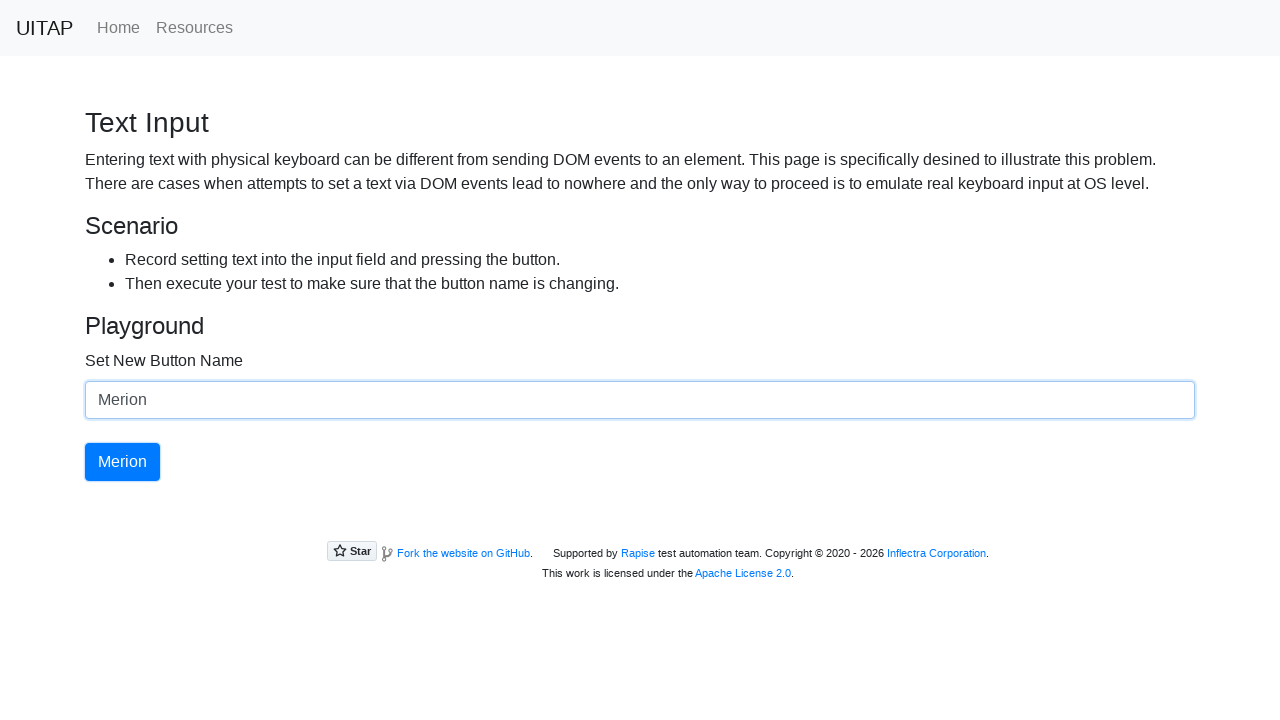

Verified that button text changed to 'Merion'
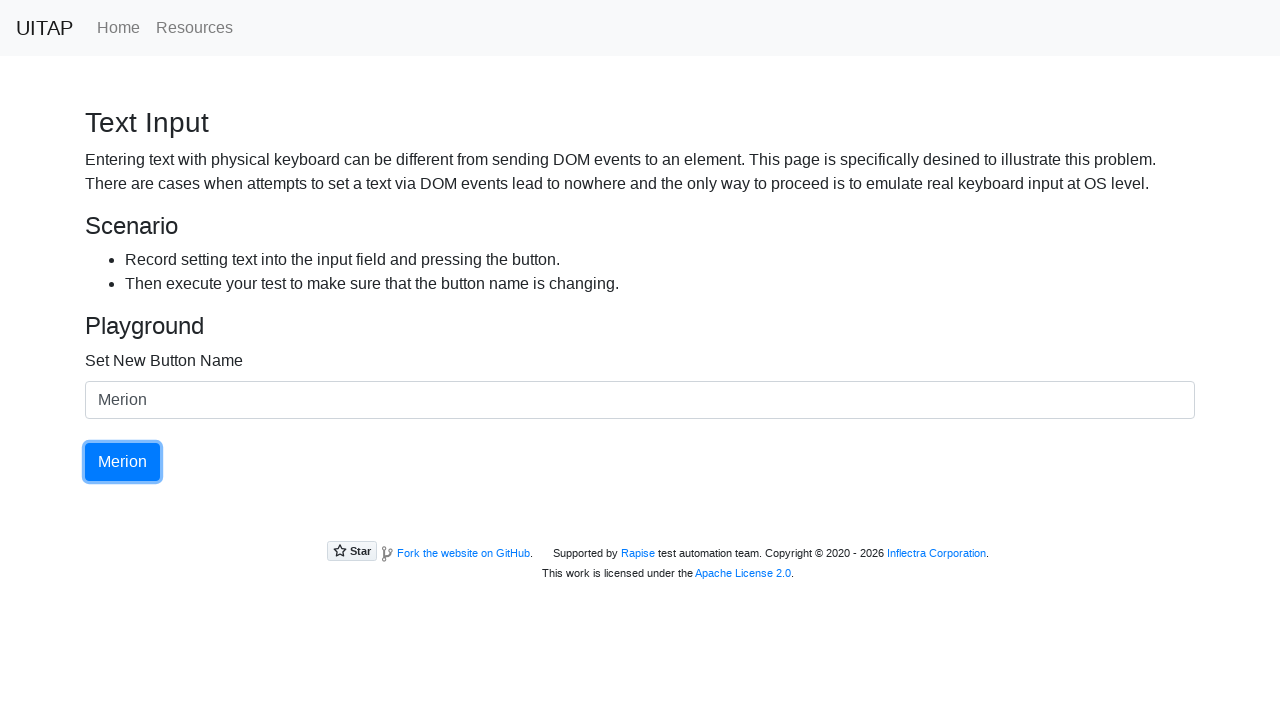

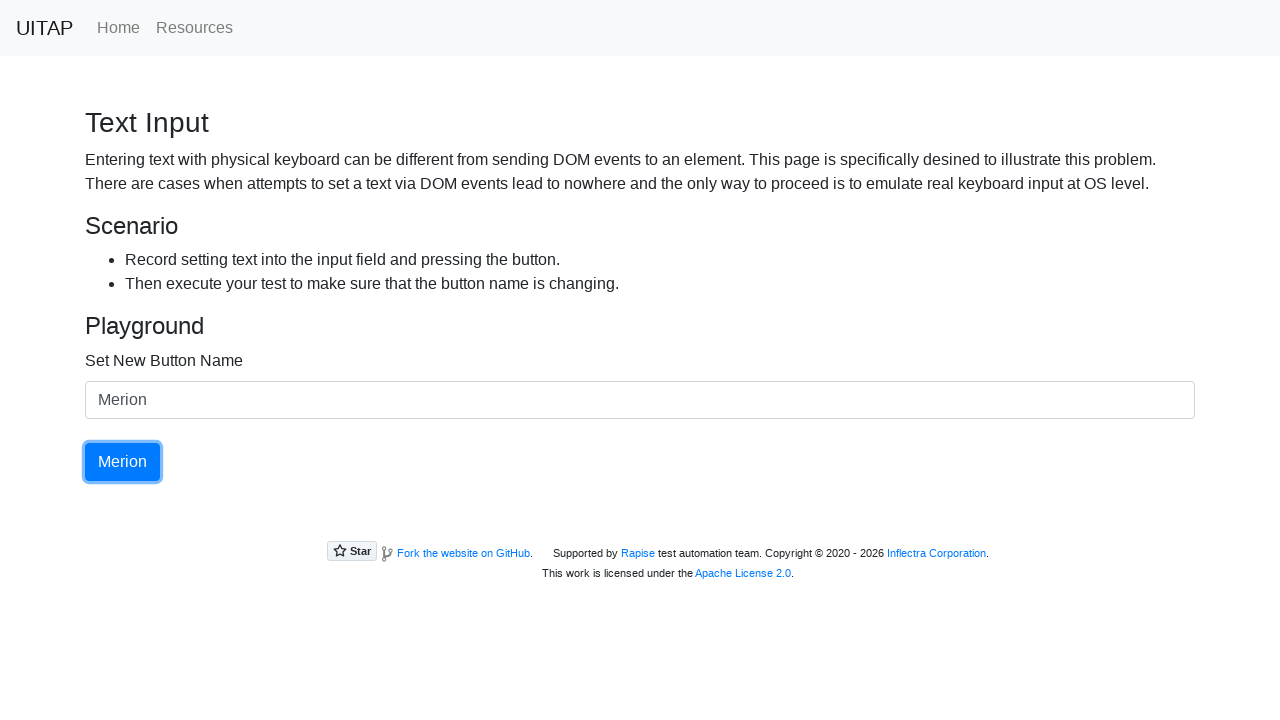